Tests checkout form with valid data and verifies green border on valid fields

Starting URL: https://webshop-agil-testautomatiserare.netlify.app/checkout

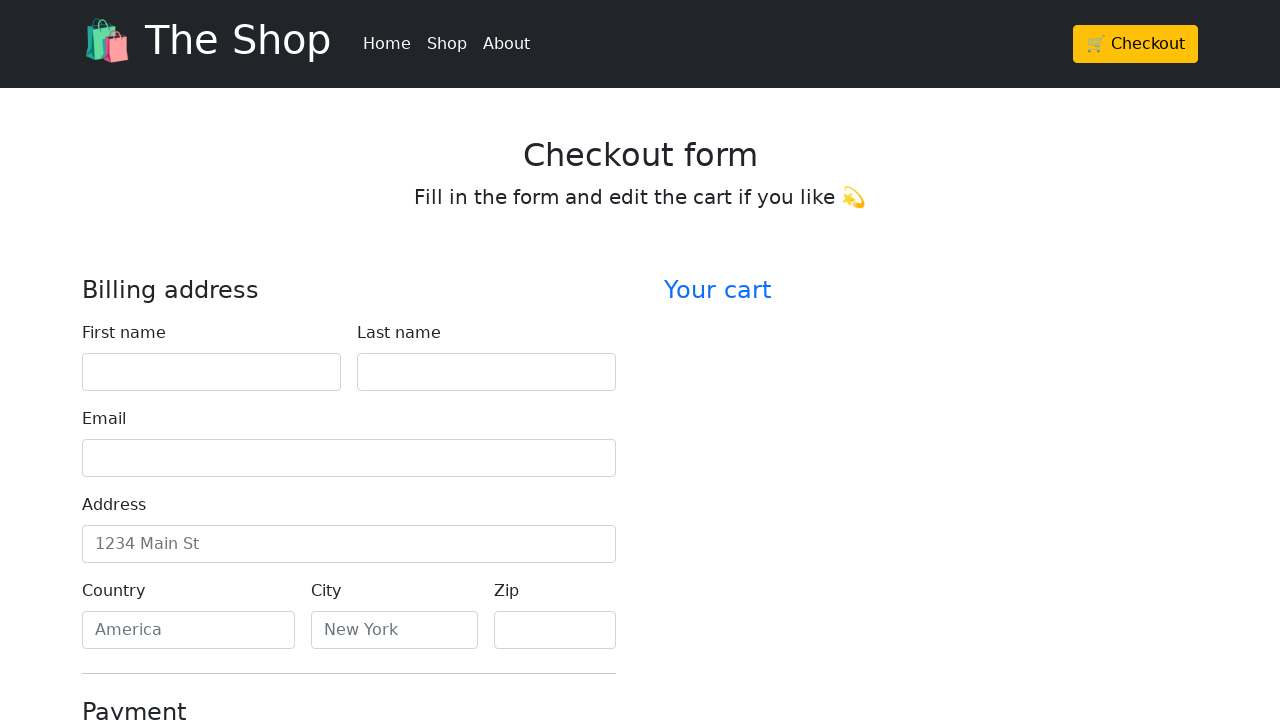

Filled first name field with 'John' on #firstName
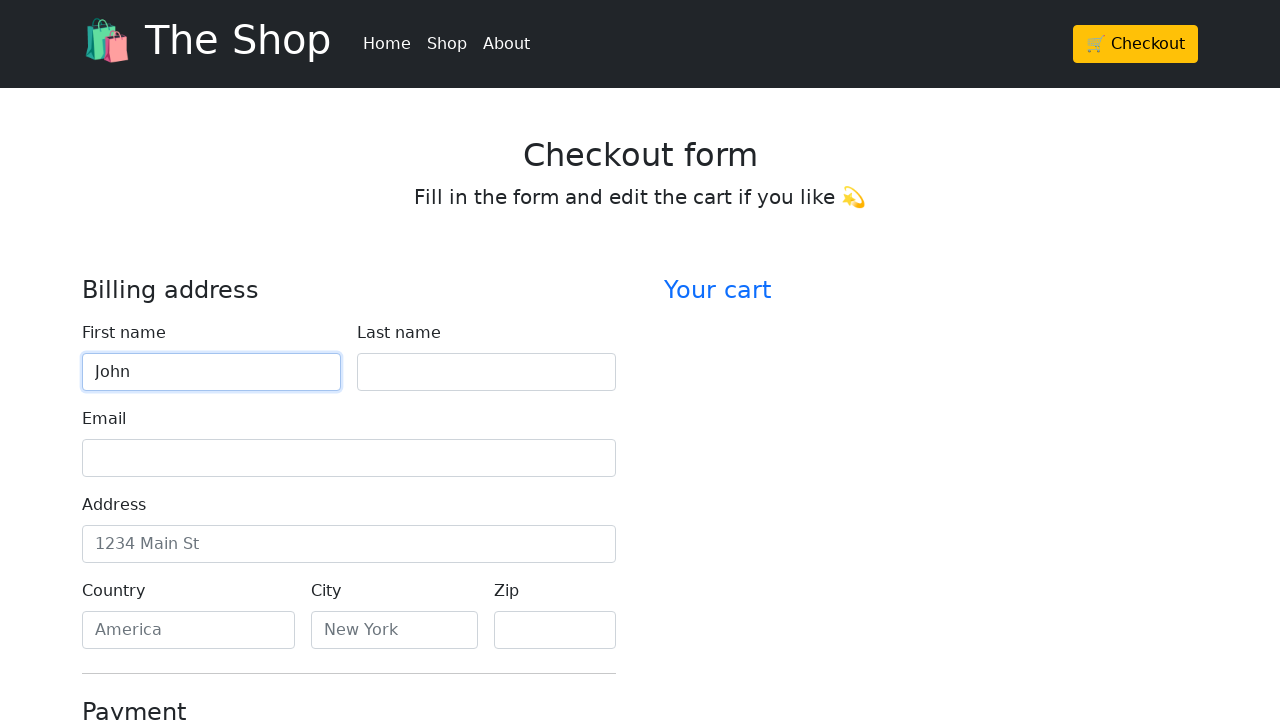

Filled last name field with 'Doe' on #lastName
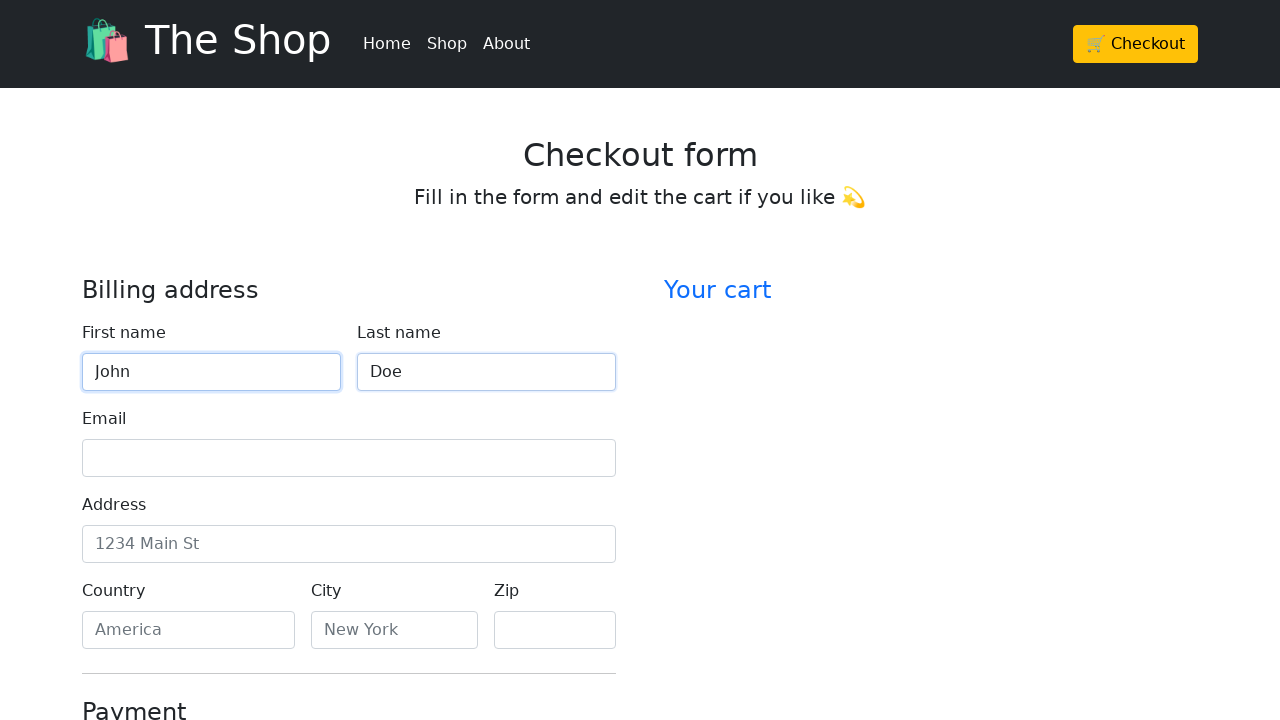

Filled email field with 'john.doe@example.com' on #email
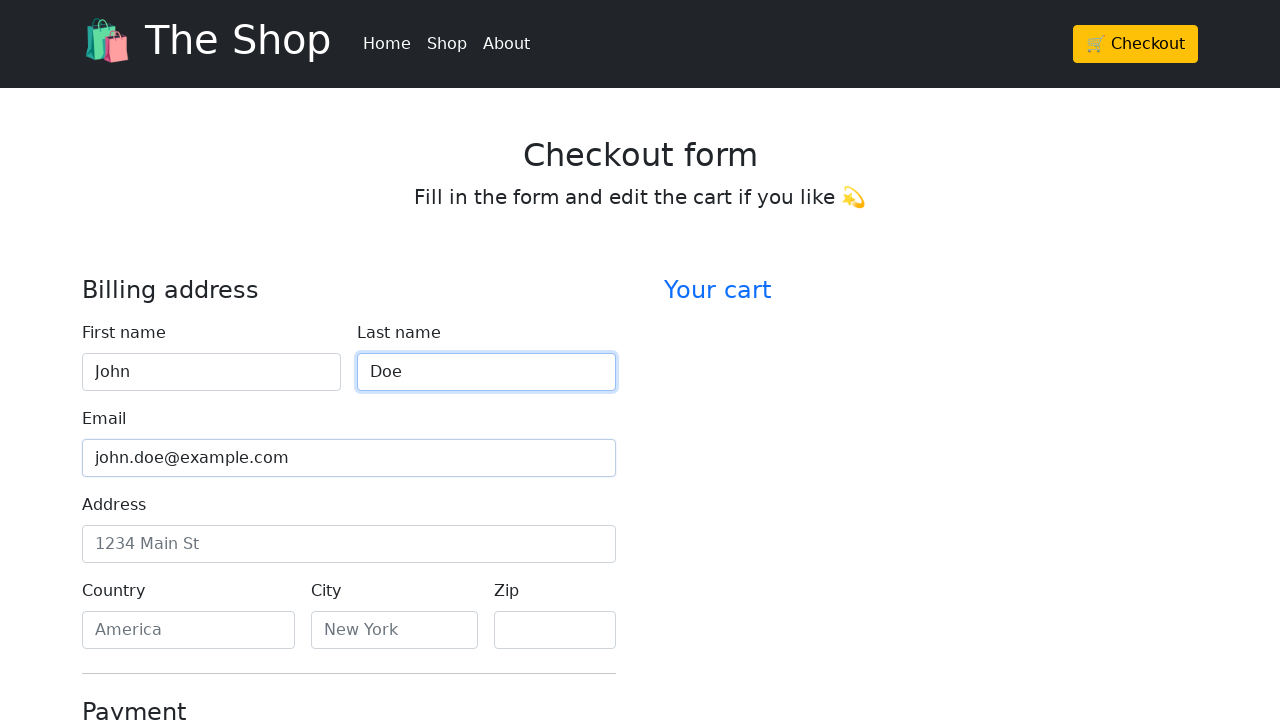

Filled address field with '123 Main Street' on #address
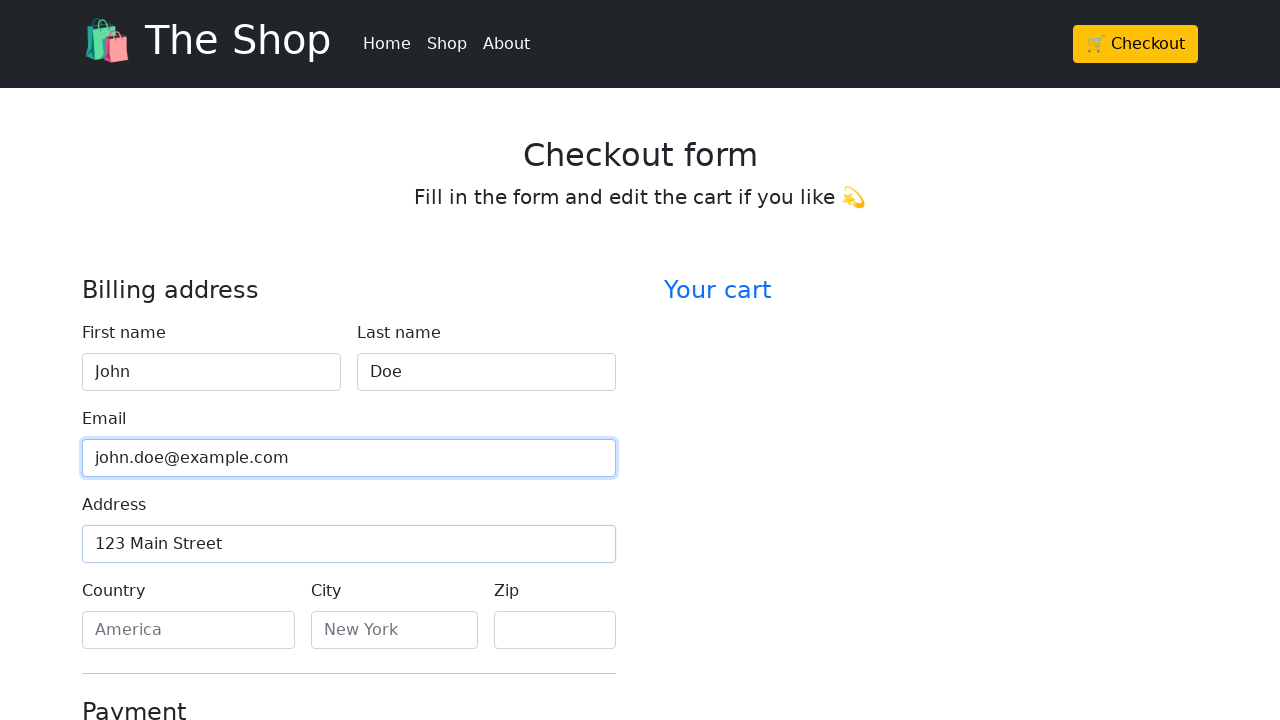

Filled country field with 'Sweden' on #country
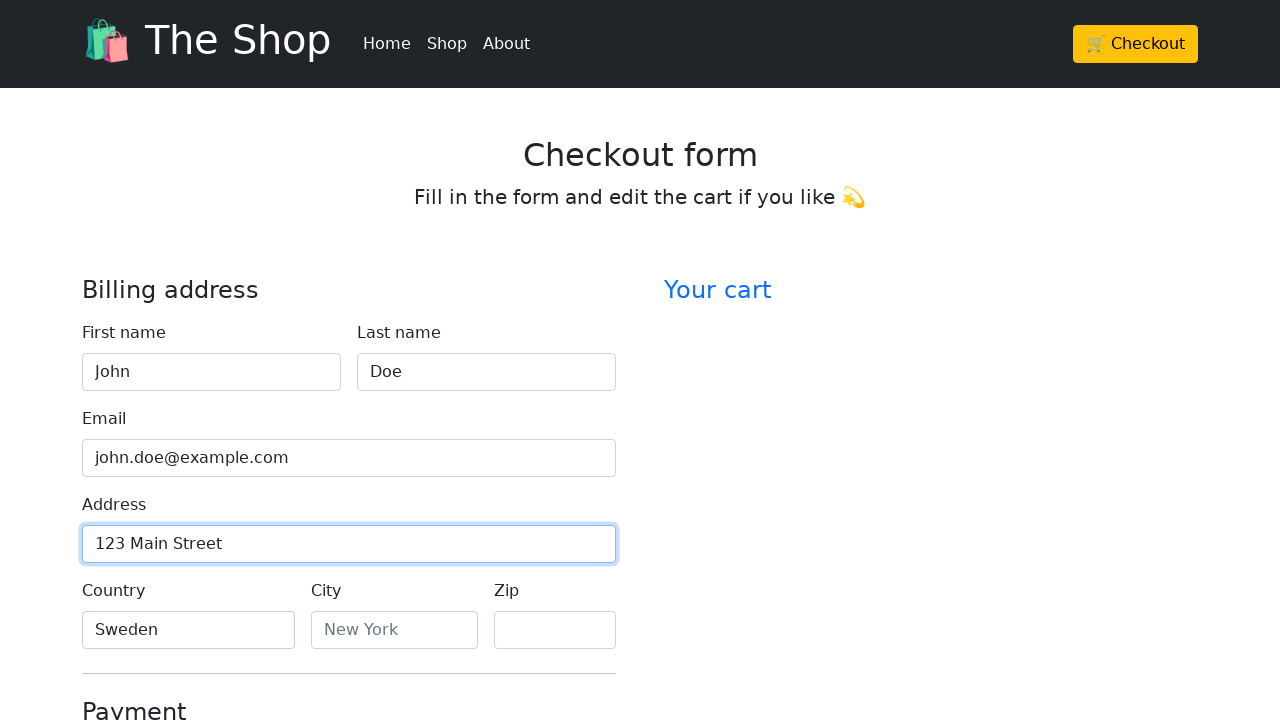

Filled city field with 'Stockholm' on #city
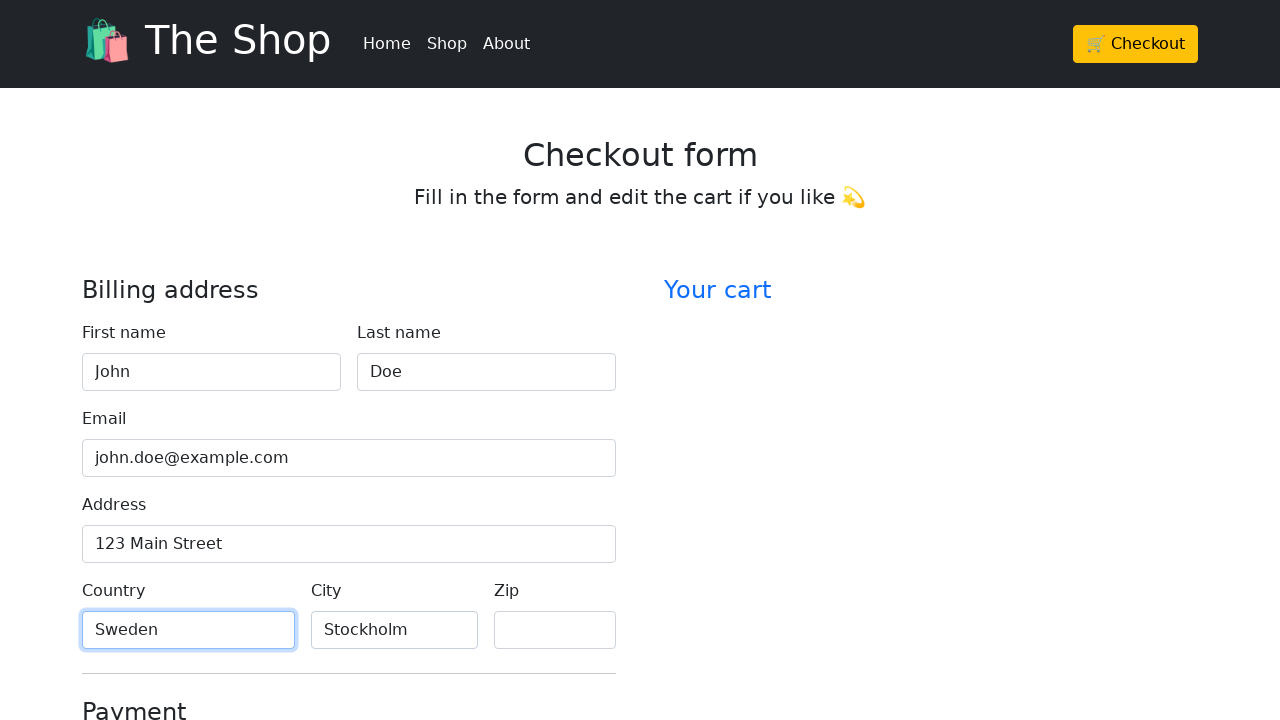

Filled zip code field with '12345' on #zip
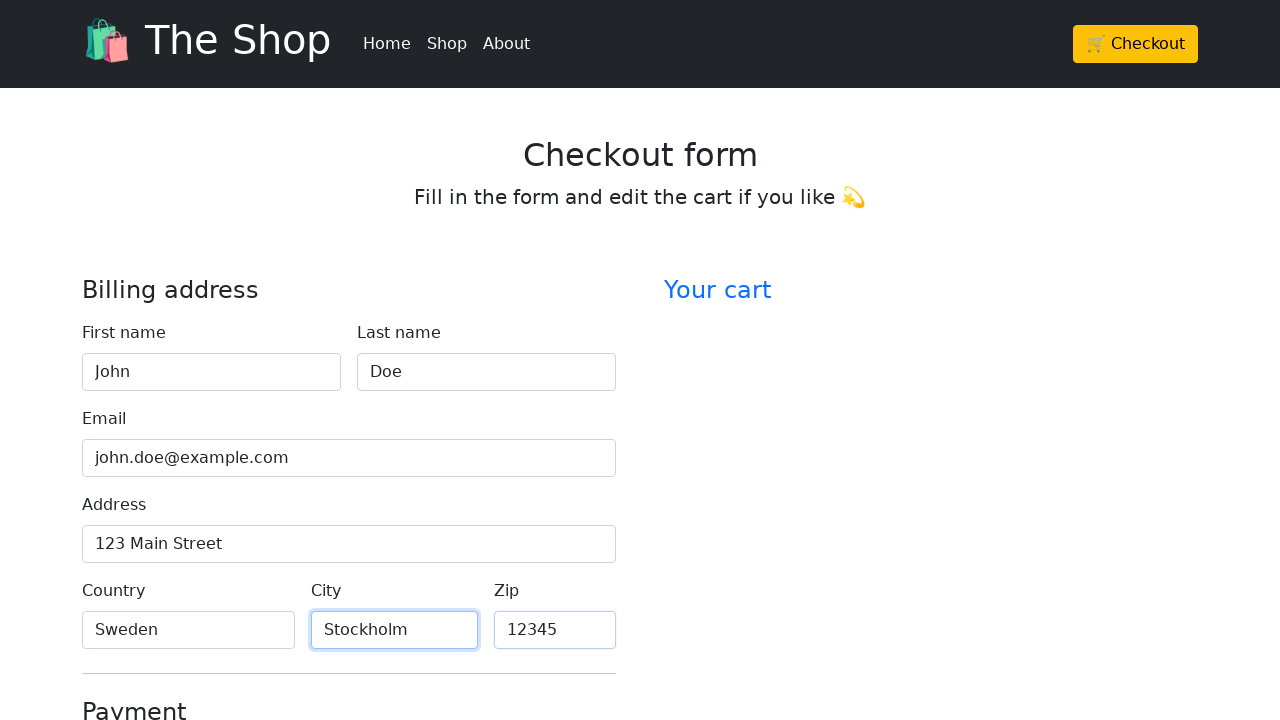

Clicked 'Continue to checkout' button to submit form at (349, 575) on xpath=//button[contains(text(), 'Continue to checkout')]
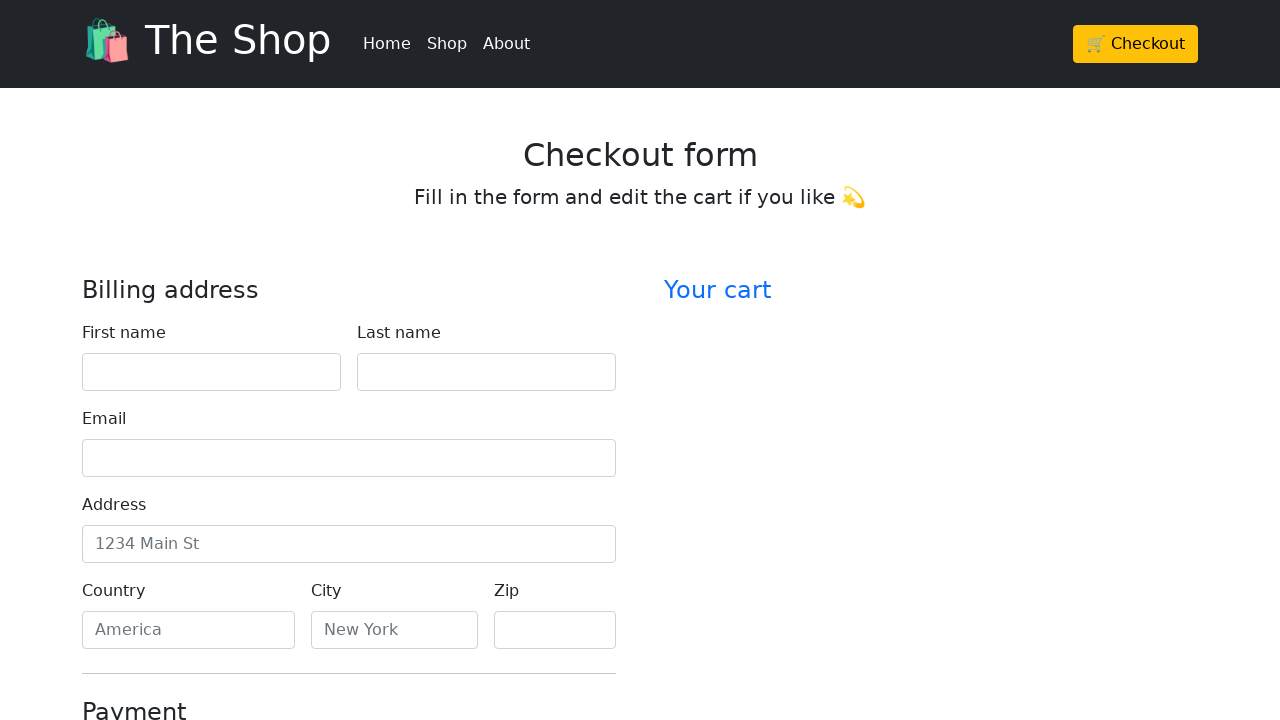

Waited for form validation to complete
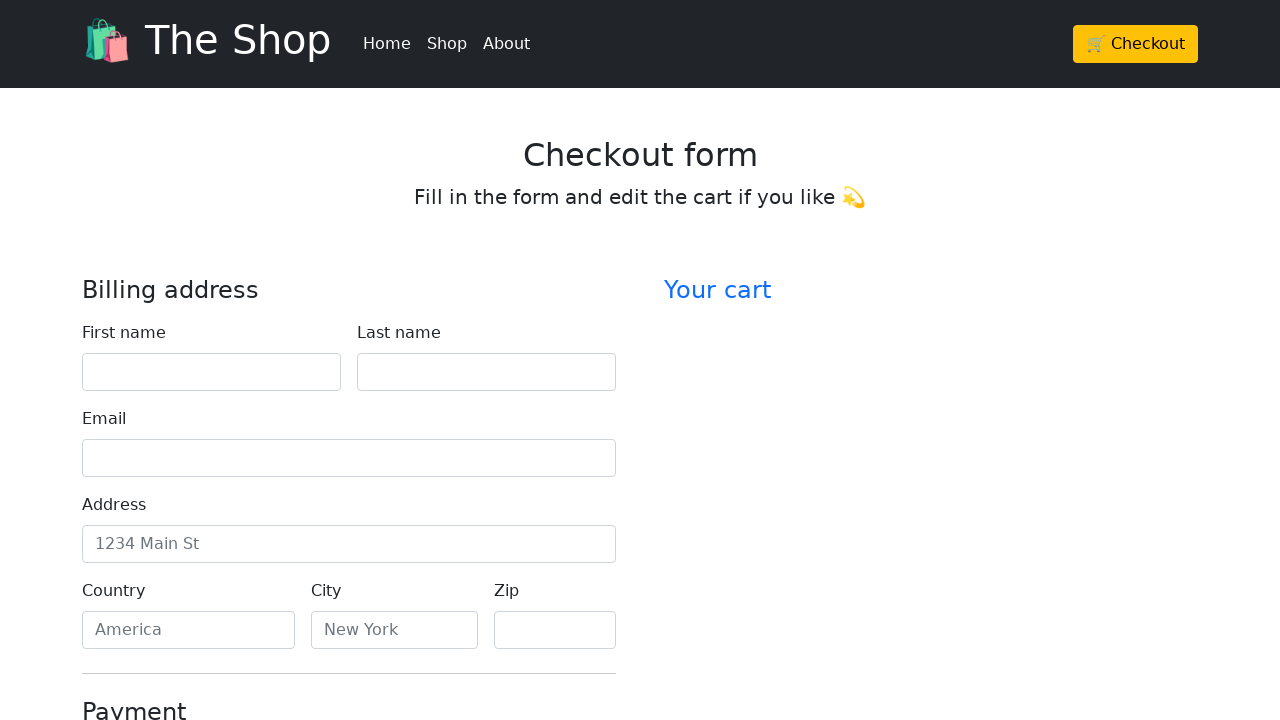

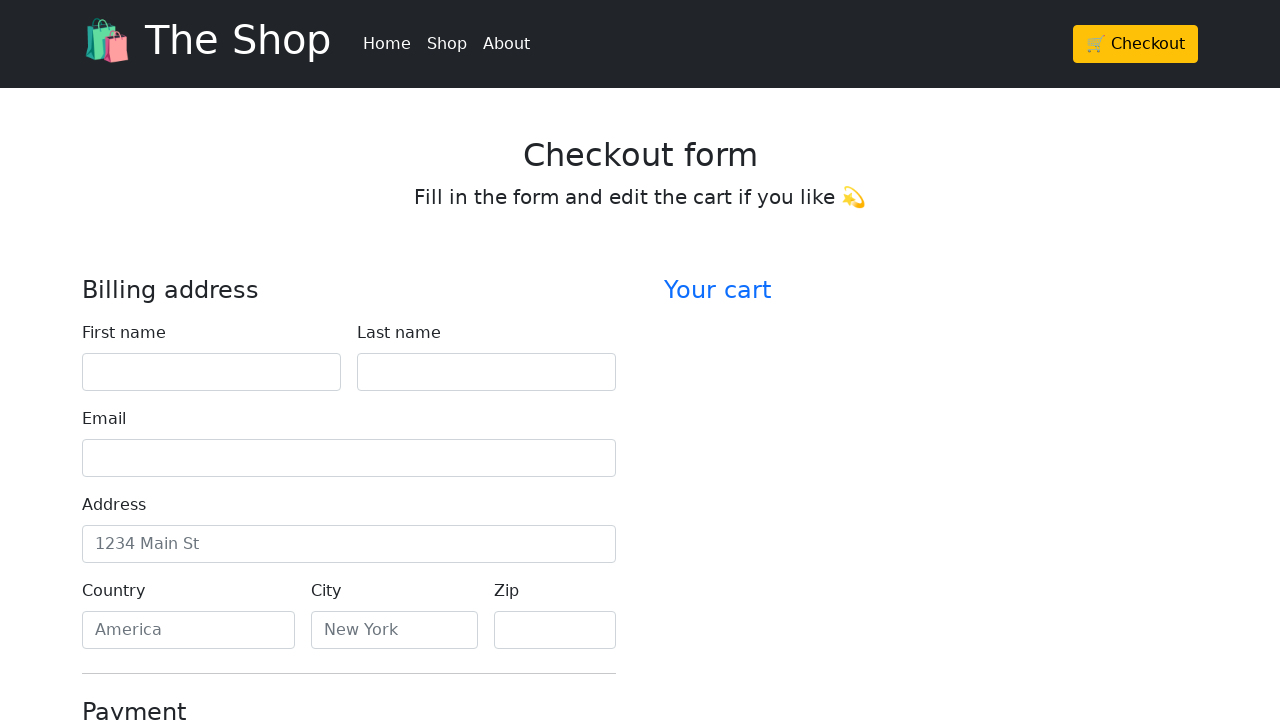